Navigates to maasaablog.com and waits for the page to load to verify the page title is accessible

Starting URL: https://maasaablog.com/

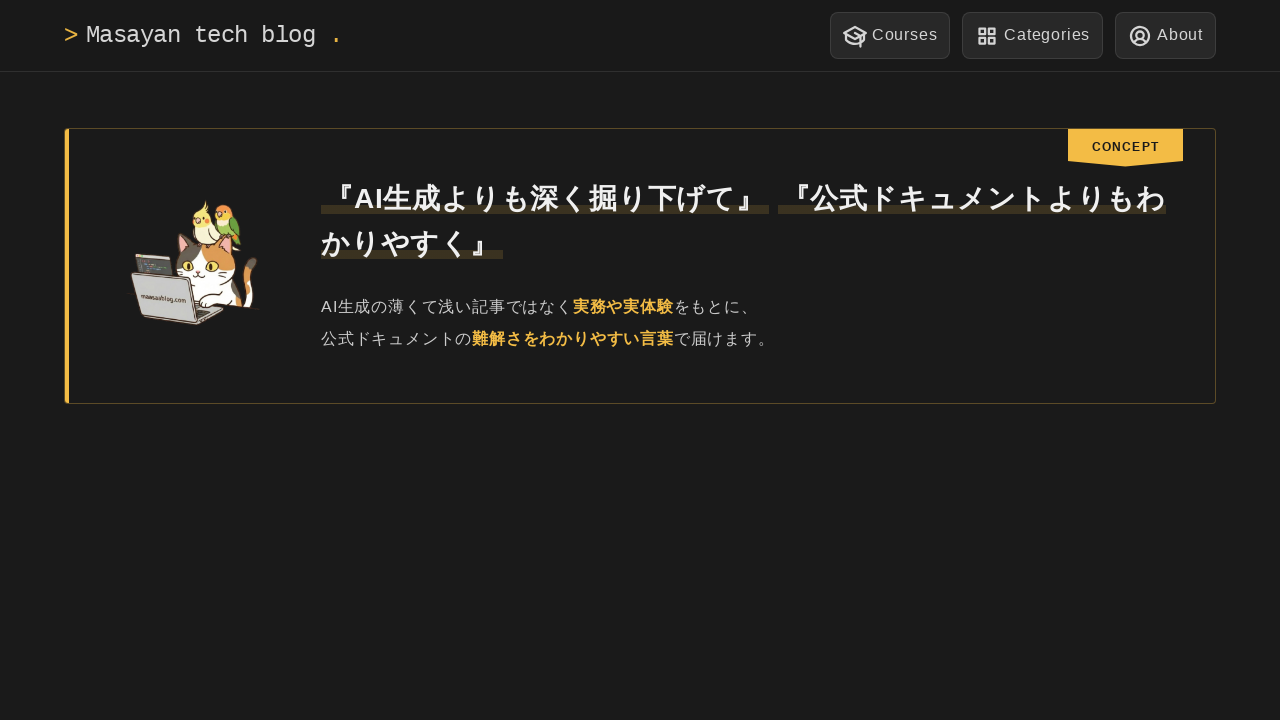

Waited for page DOM content to load
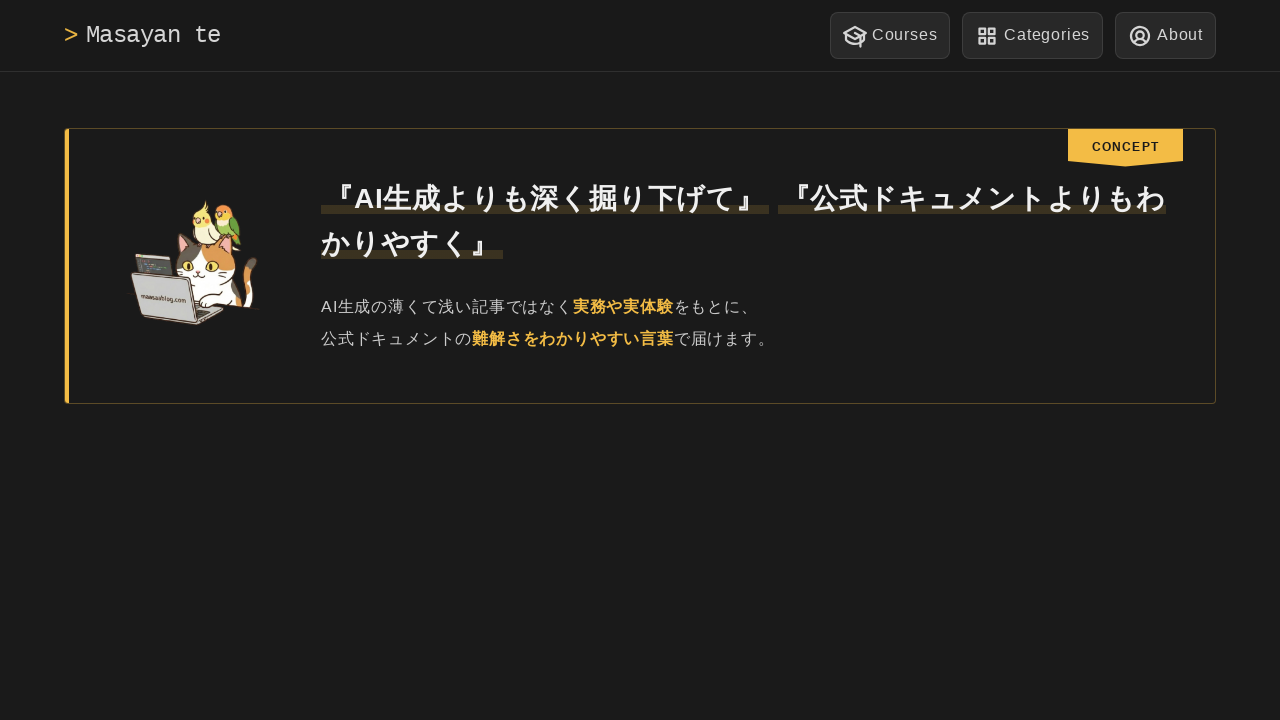

Retrieved page title to verify successful navigation to maasaablog.com
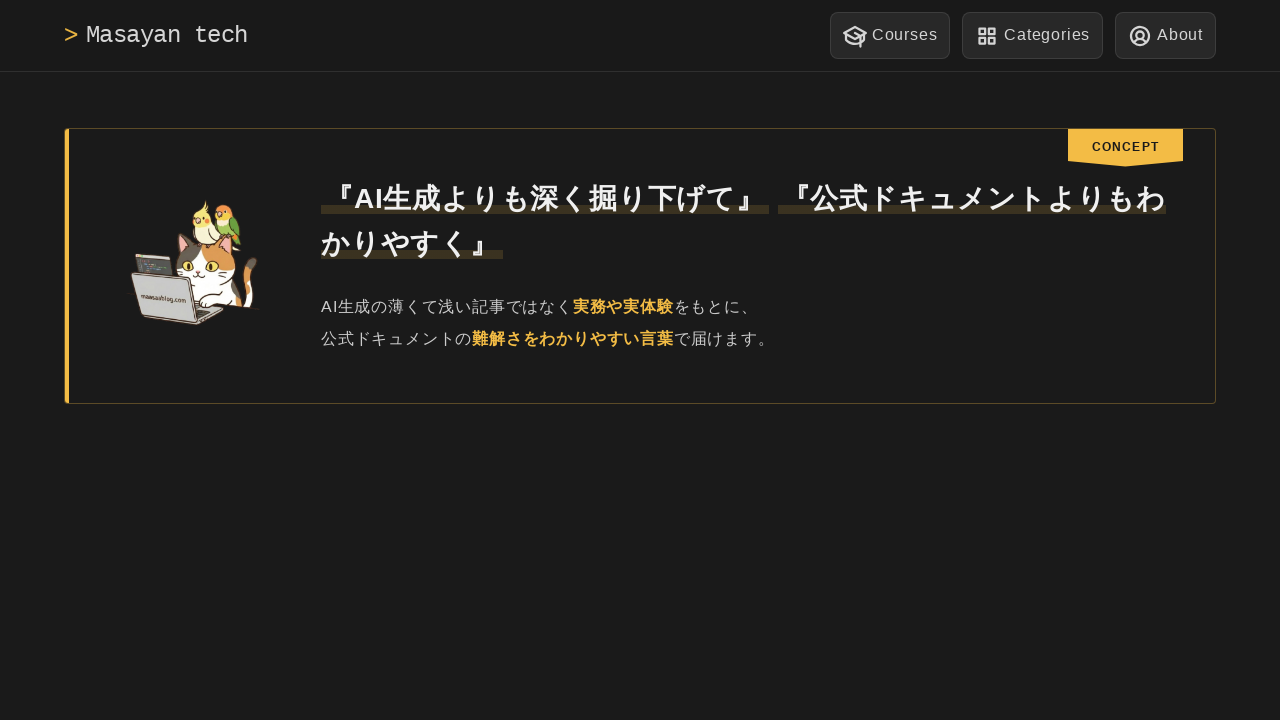

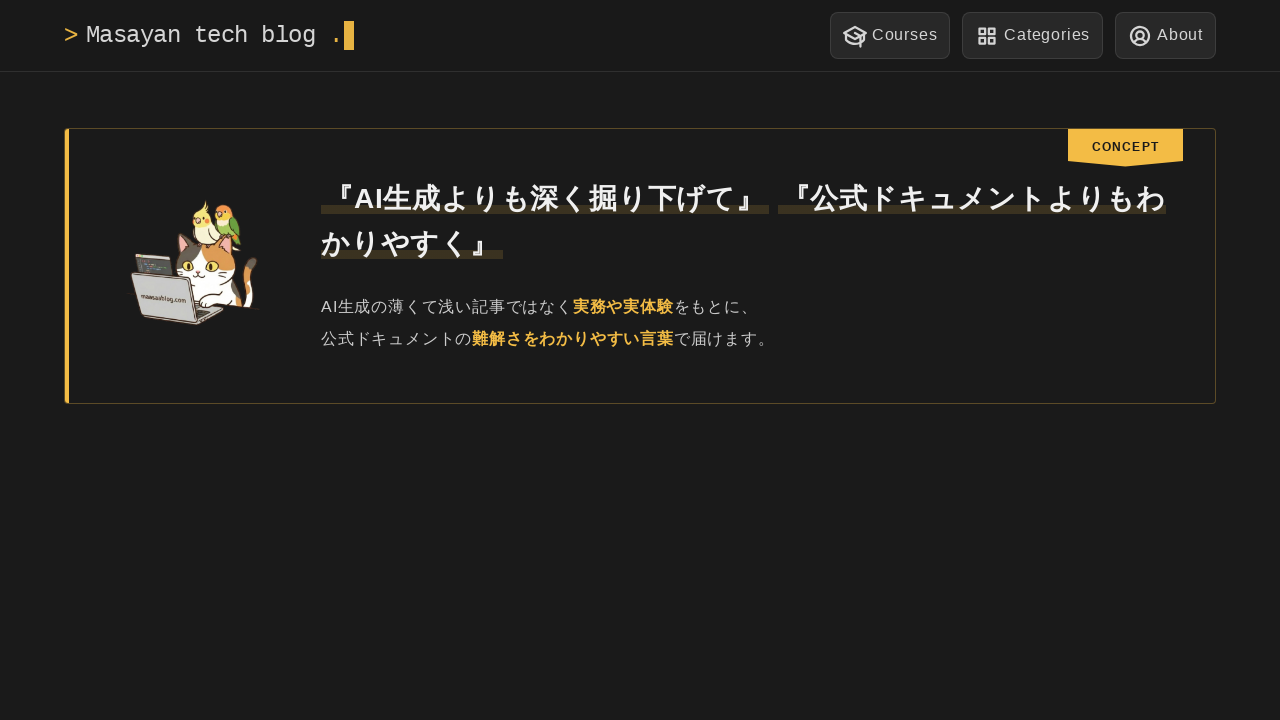